Tests hover menu interaction on SpiceJet website by hovering over Add-ons menu and clicking on Visa Services submenu

Starting URL: https://www.spicejet.com/

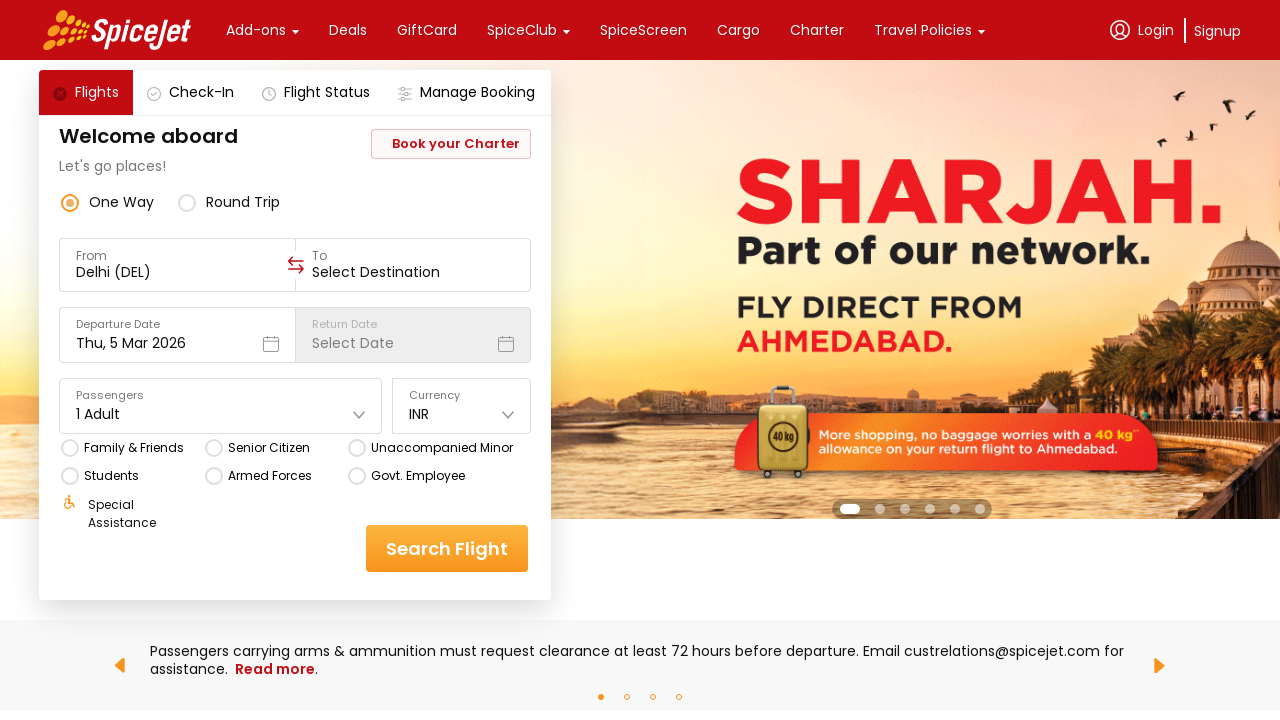

Waited 3 seconds for SpiceJet page to load
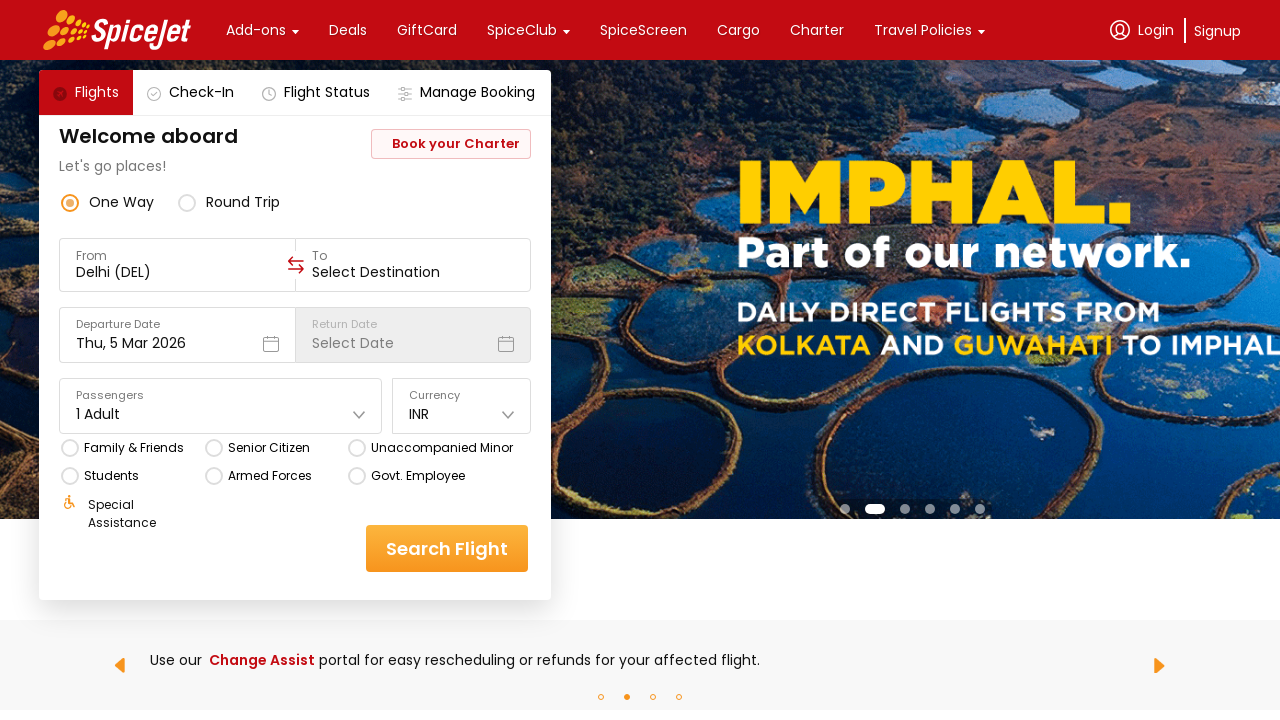

Hovered over Add-ons menu at (256, 30) on xpath=//div[text()='Add-ons']
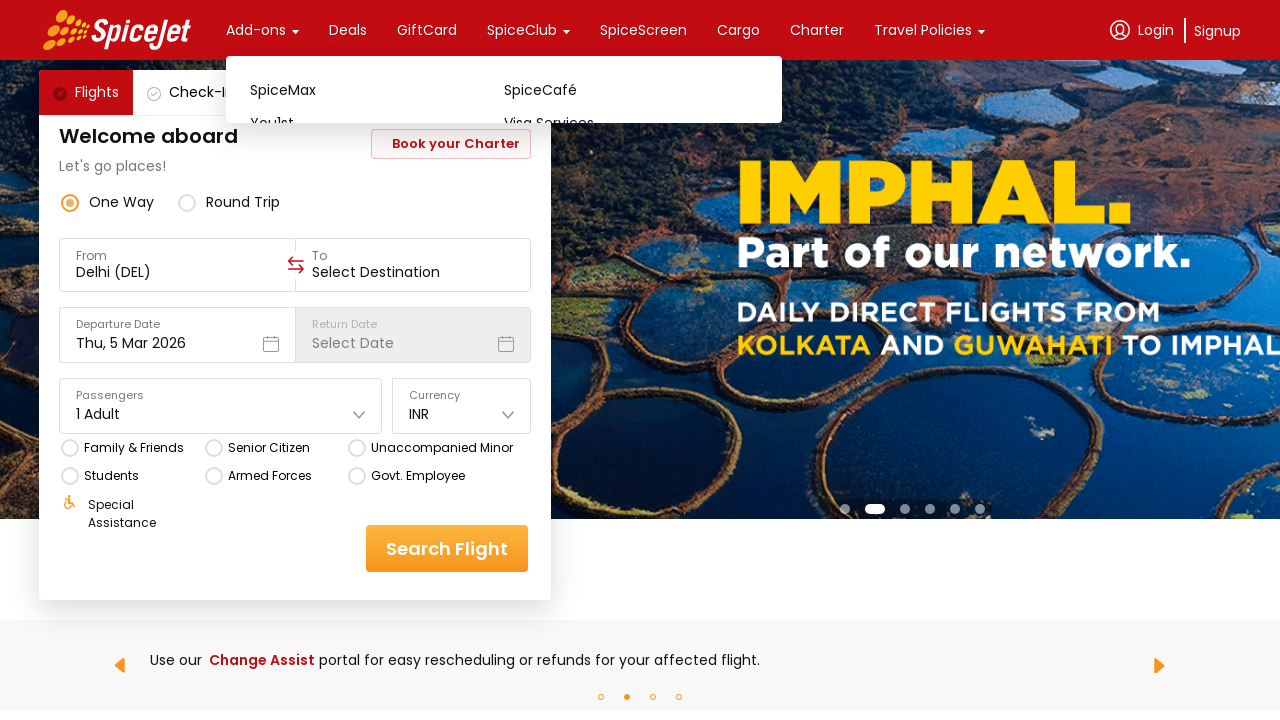

Waited 1.5 seconds for submenu to appear
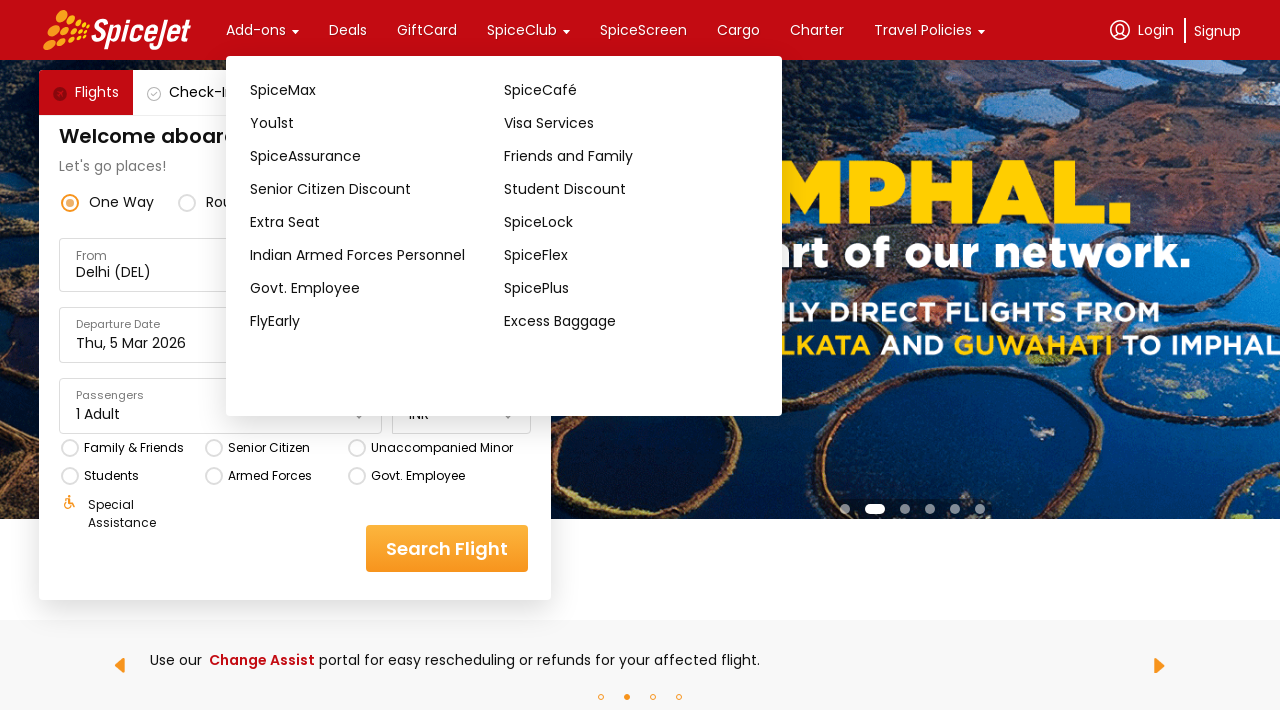

Clicked on Visa Services submenu at (631, 123) on xpath=//div[text()='Visa Services']
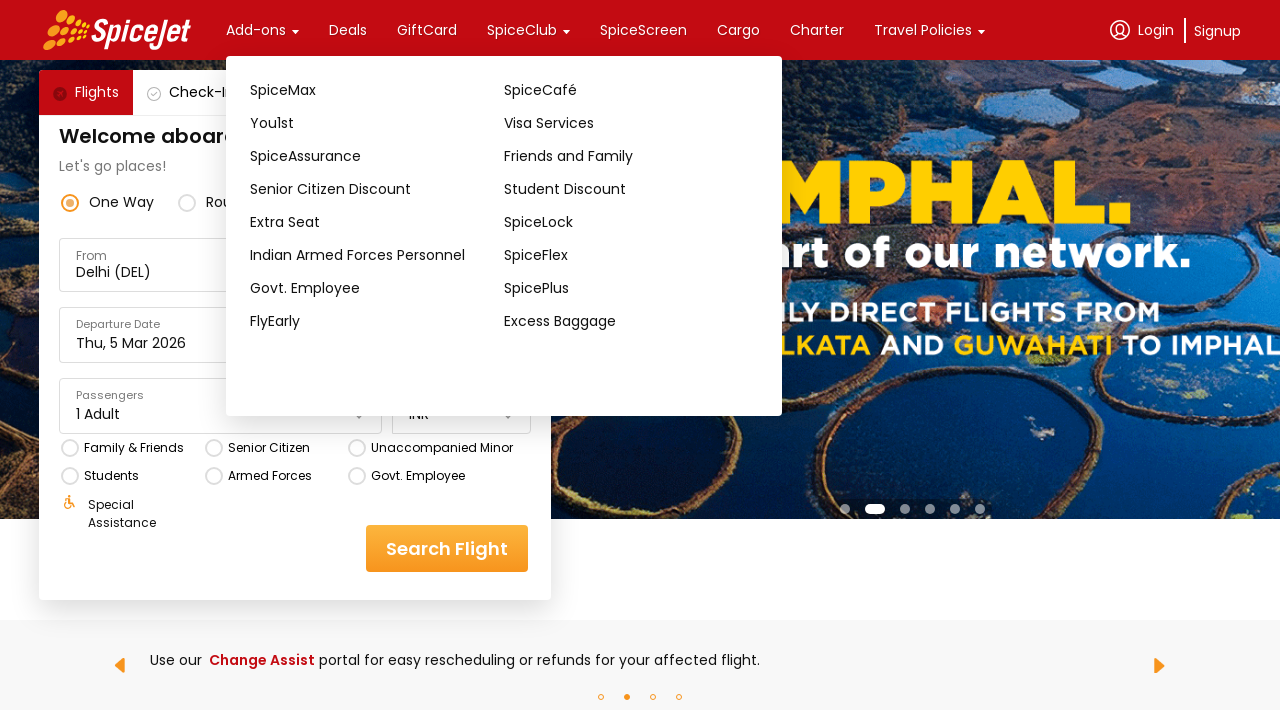

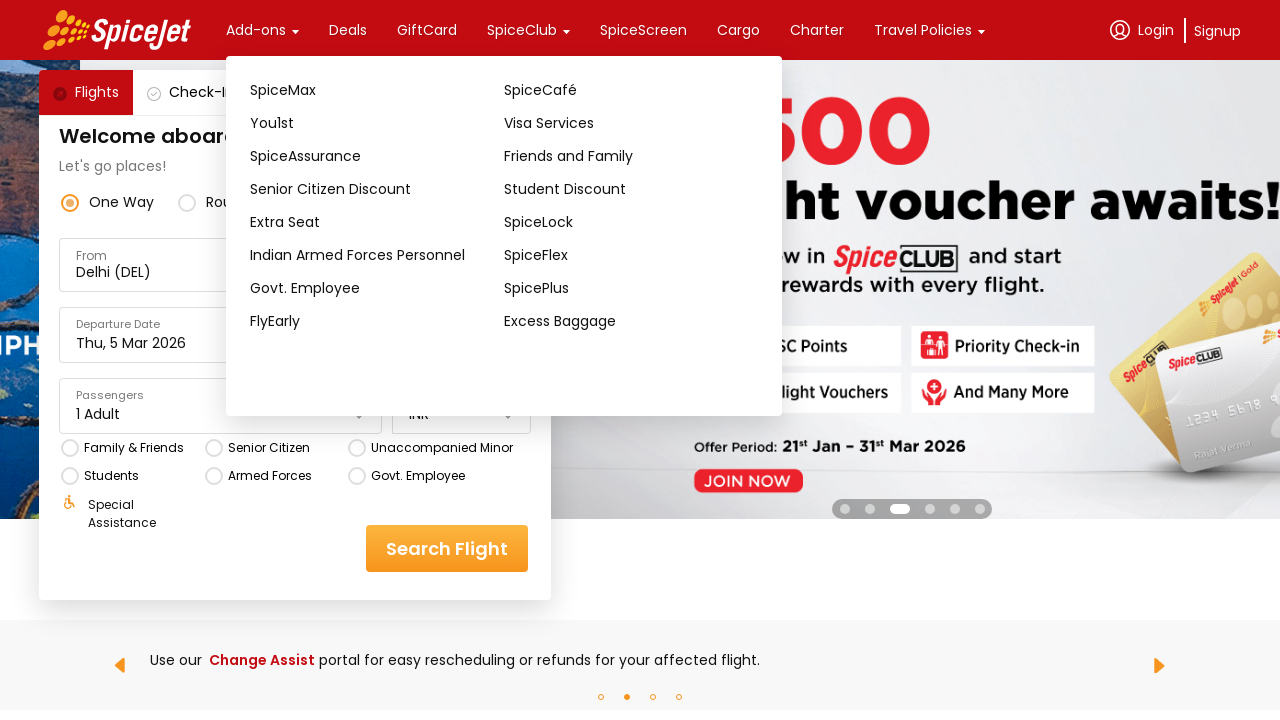